Tests adding a product to the shopping cart on the BrowserStack demo e-commerce site by clicking the add to cart button and verifying the product appears in the cart.

Starting URL: https://bstackdemo.com/

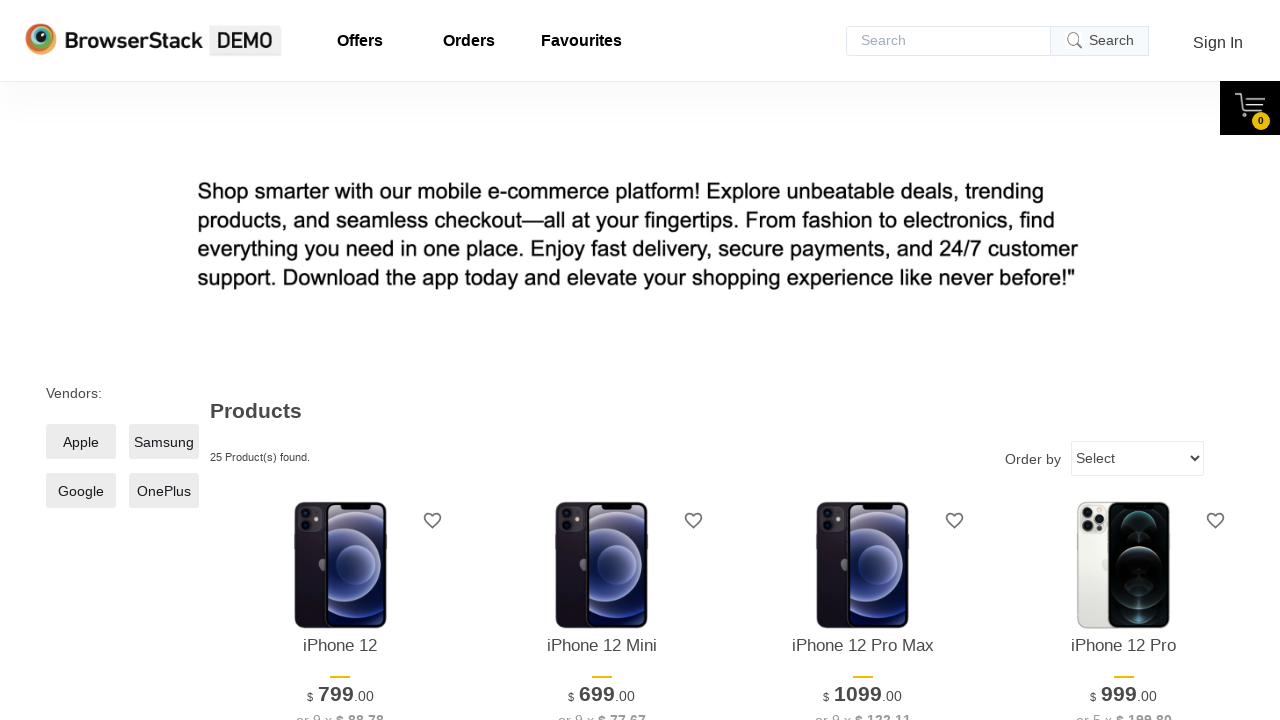

Waited for page to load (domcontentloaded)
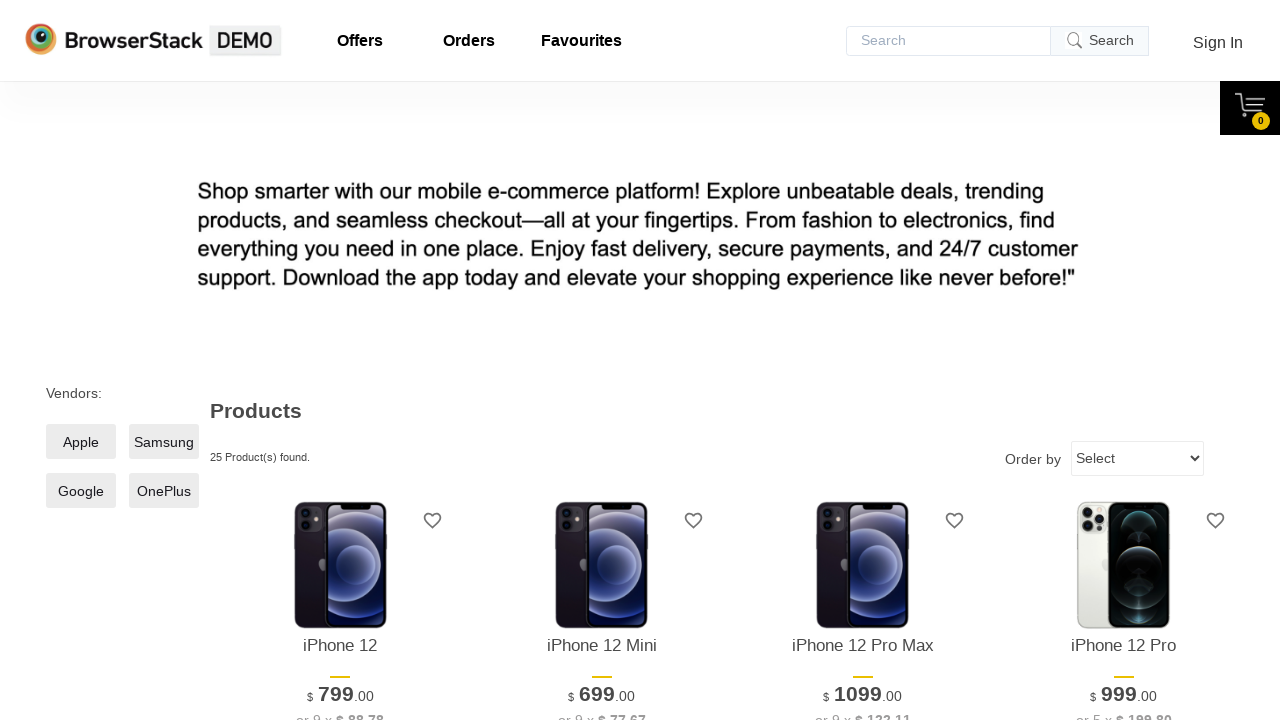

Retrieved product name from first product
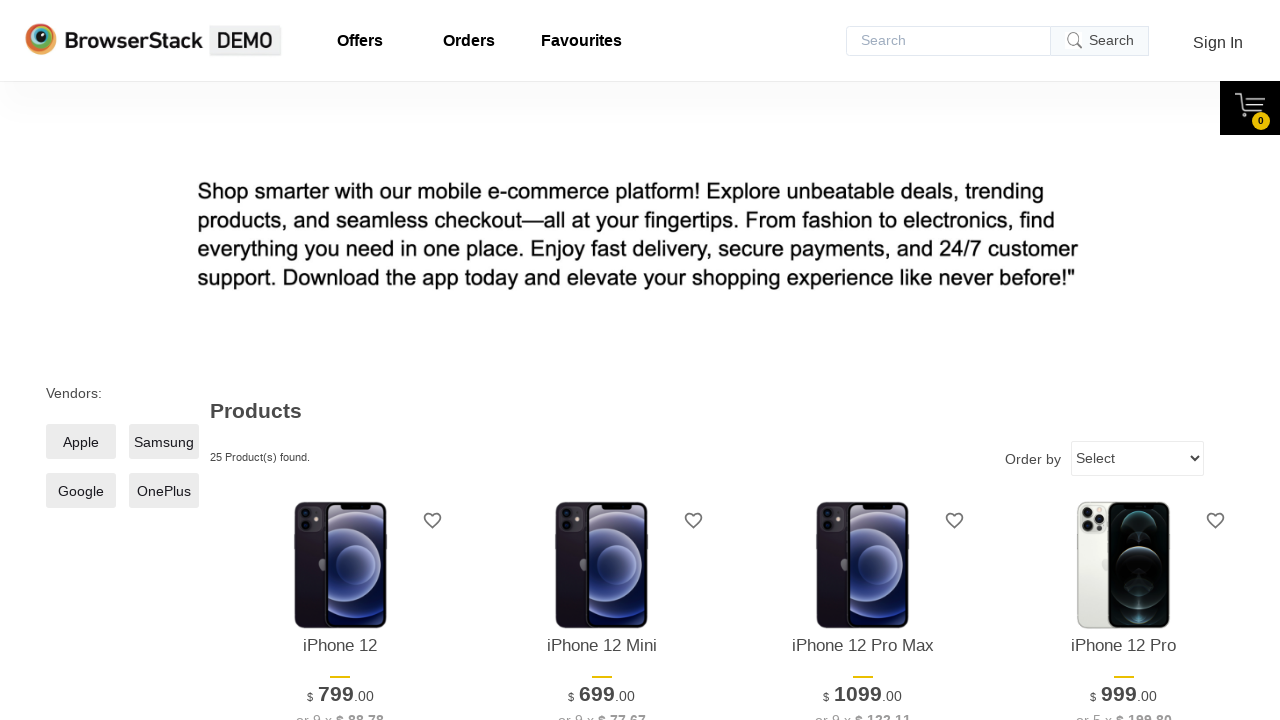

Clicked add to cart button for first product at (340, 361) on xpath=//*[@id='1']/div[4]
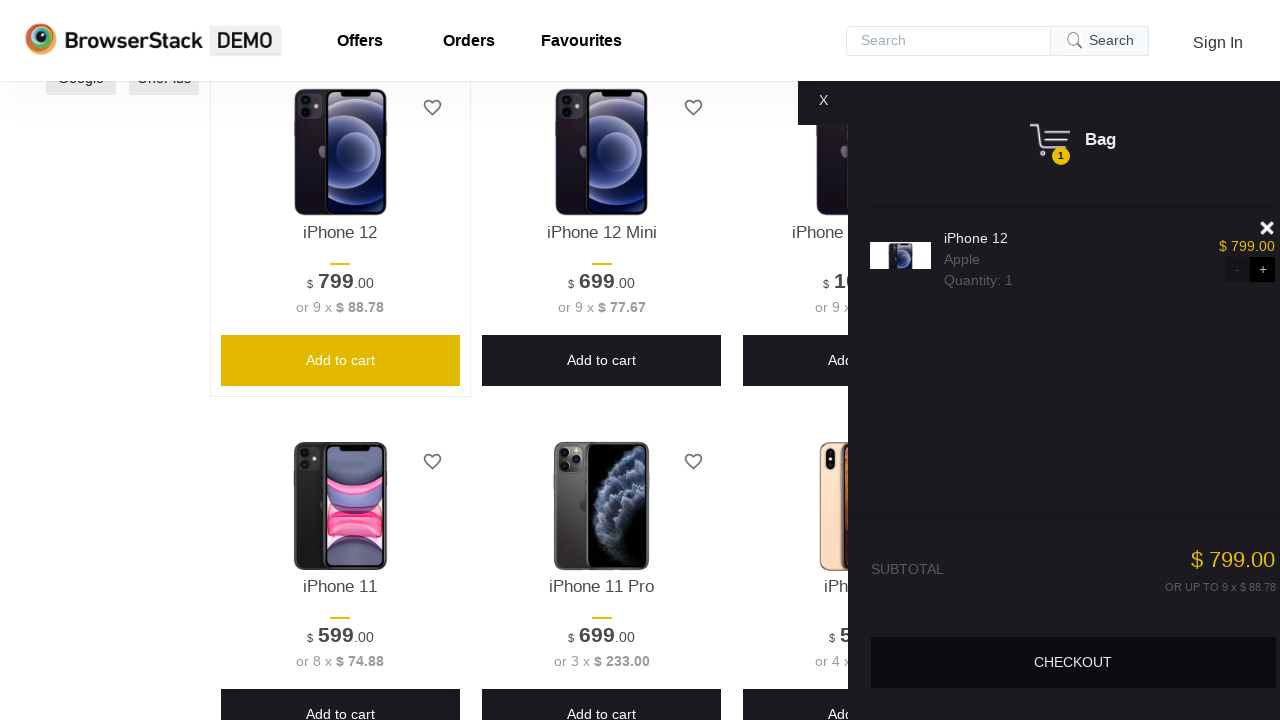

Cart sidebar appeared
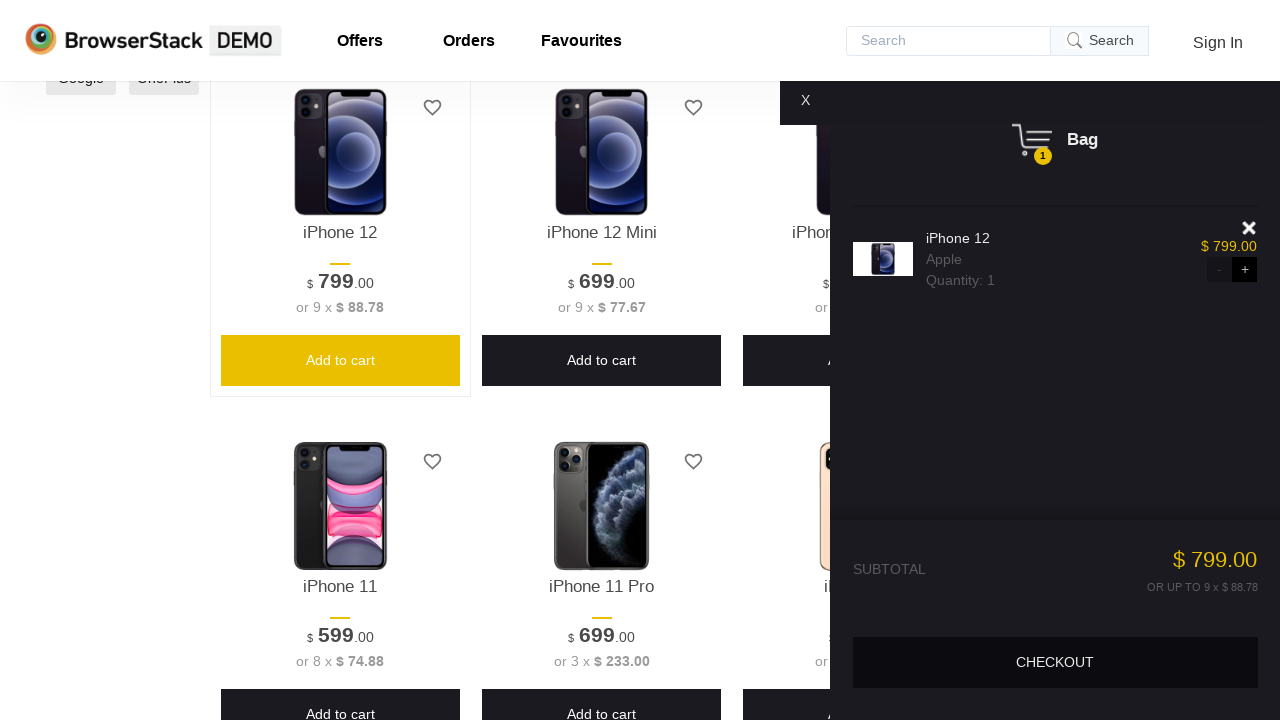

Retrieved product name from shopping cart
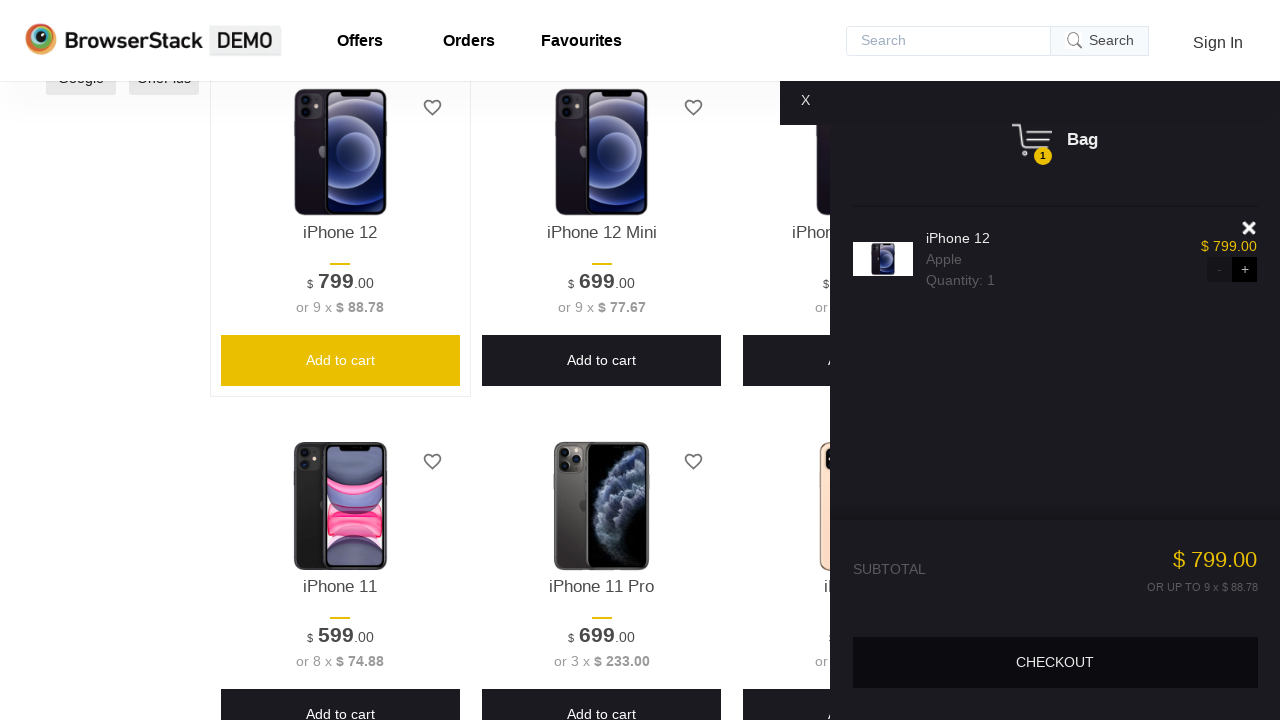

Verified that product name in cart matches the added product
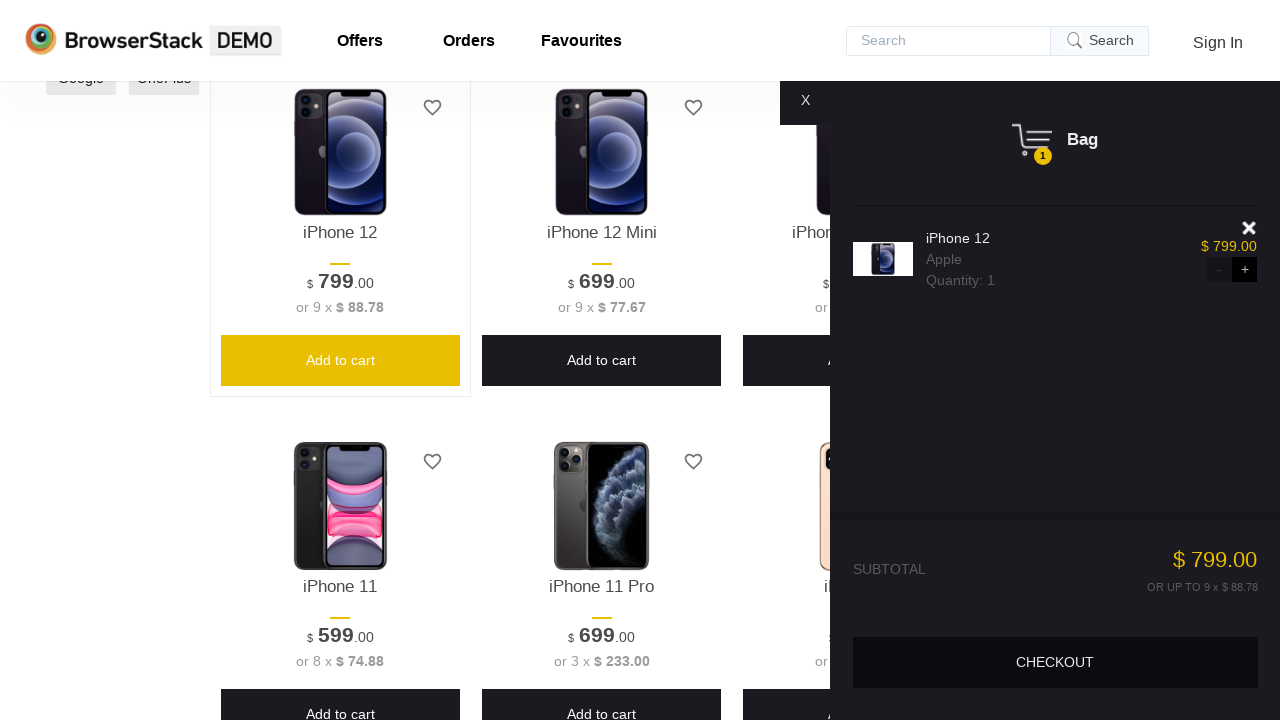

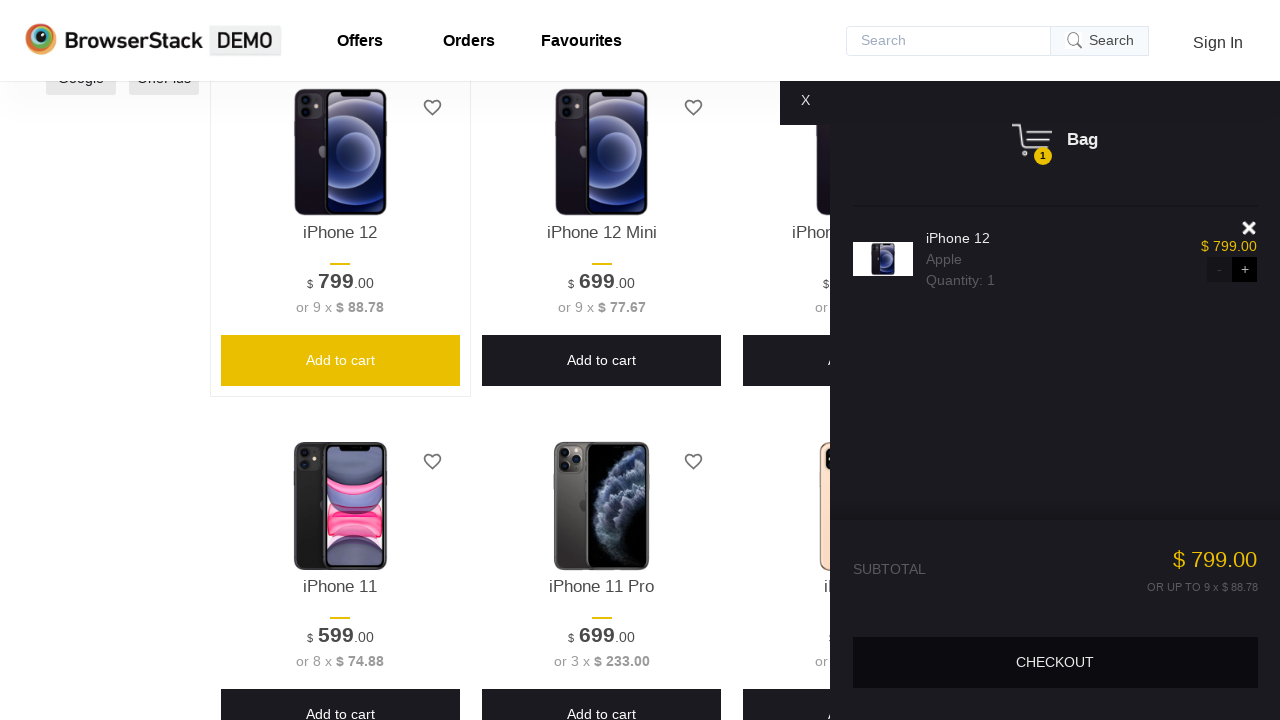